Tests the text input functionality by entering text "Merion" into an input field and clicking a button, which should rename the button to display the entered text.

Starting URL: http://uitestingplayground.com/textinput

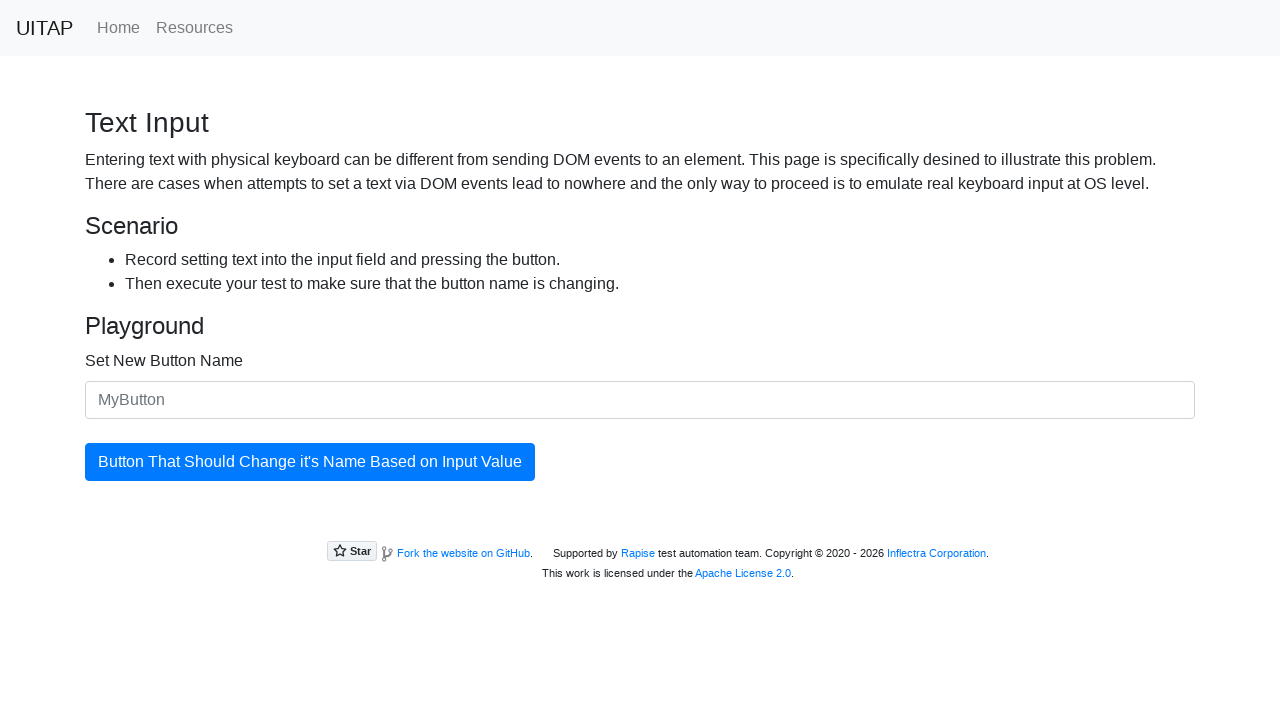

Entered text 'Merion' into the input field on .form-control
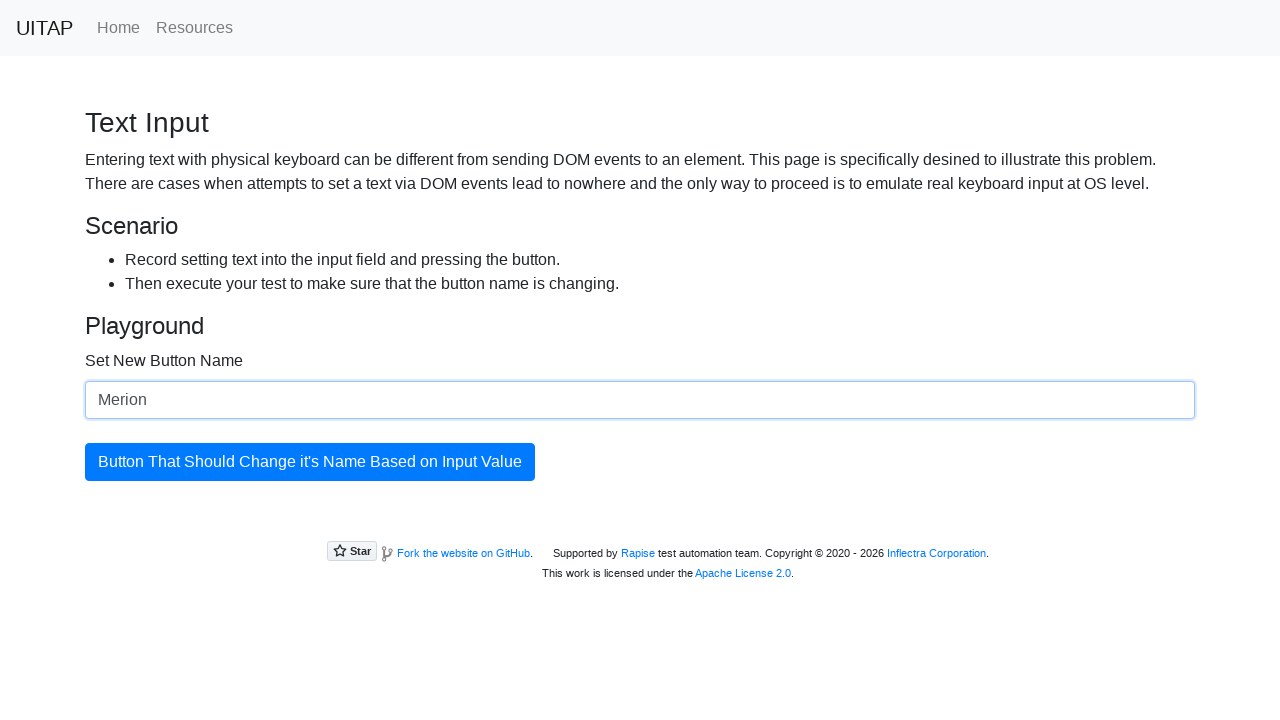

Clicked the blue primary button at (310, 462) on .btn-primary
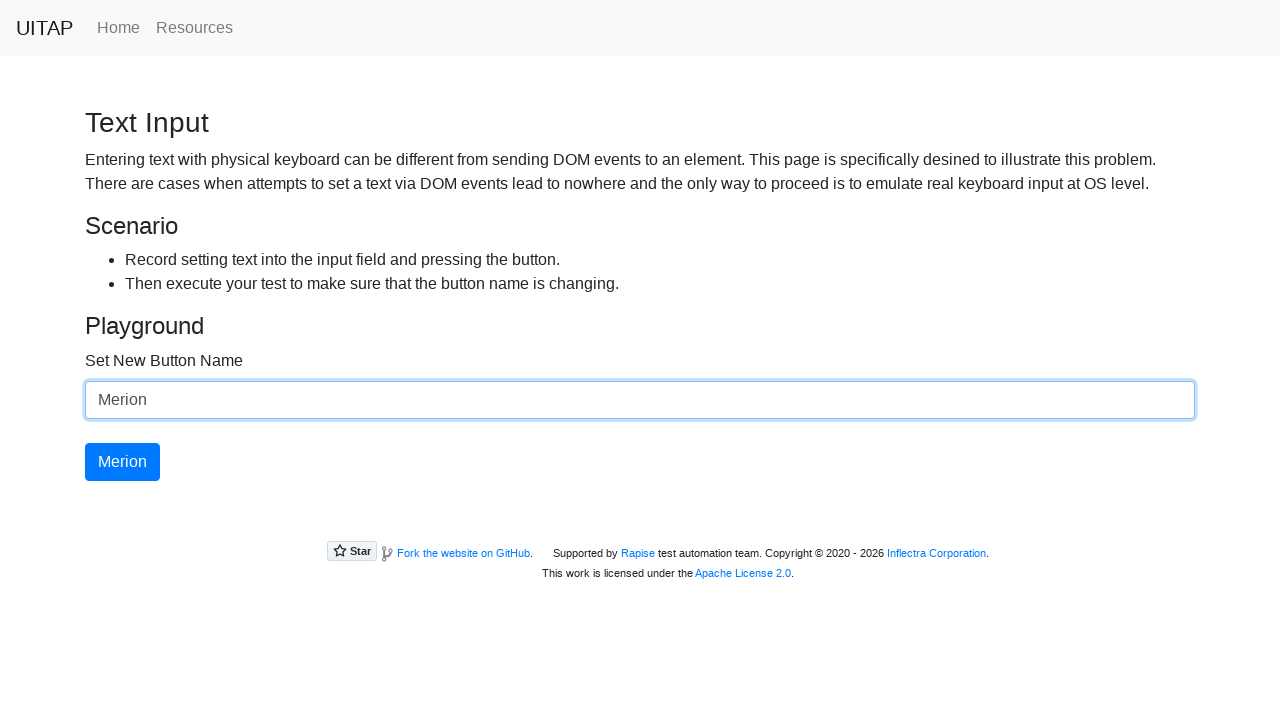

Button element confirmed to be present after click
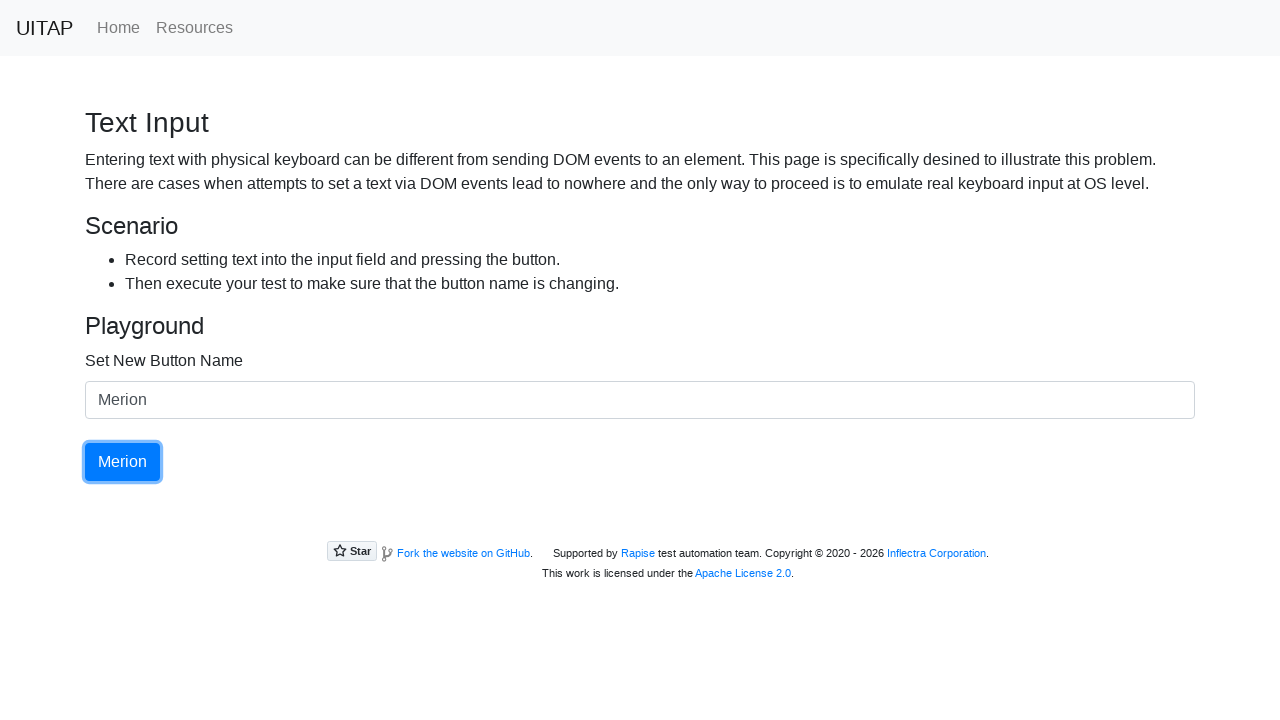

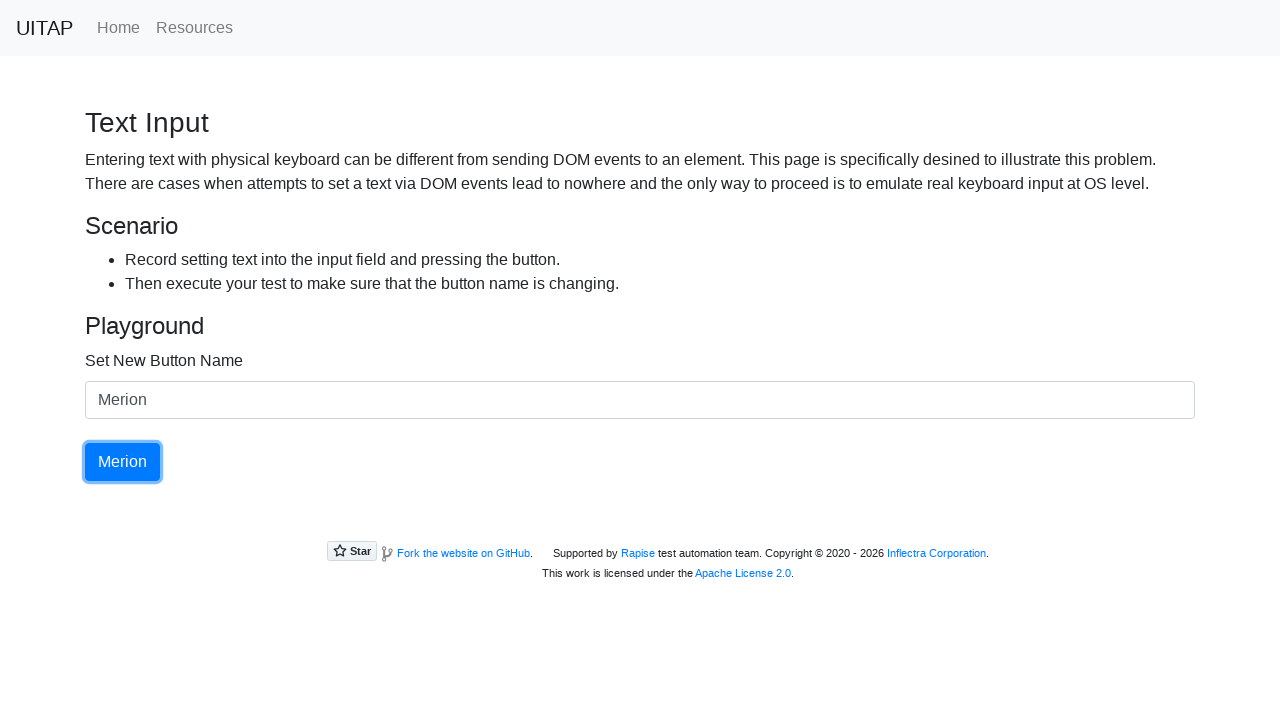